Tests page responsiveness by changing viewport sizes and verifying header visibility on both desktop and mobile views

Starting URL: https://kpi.ua

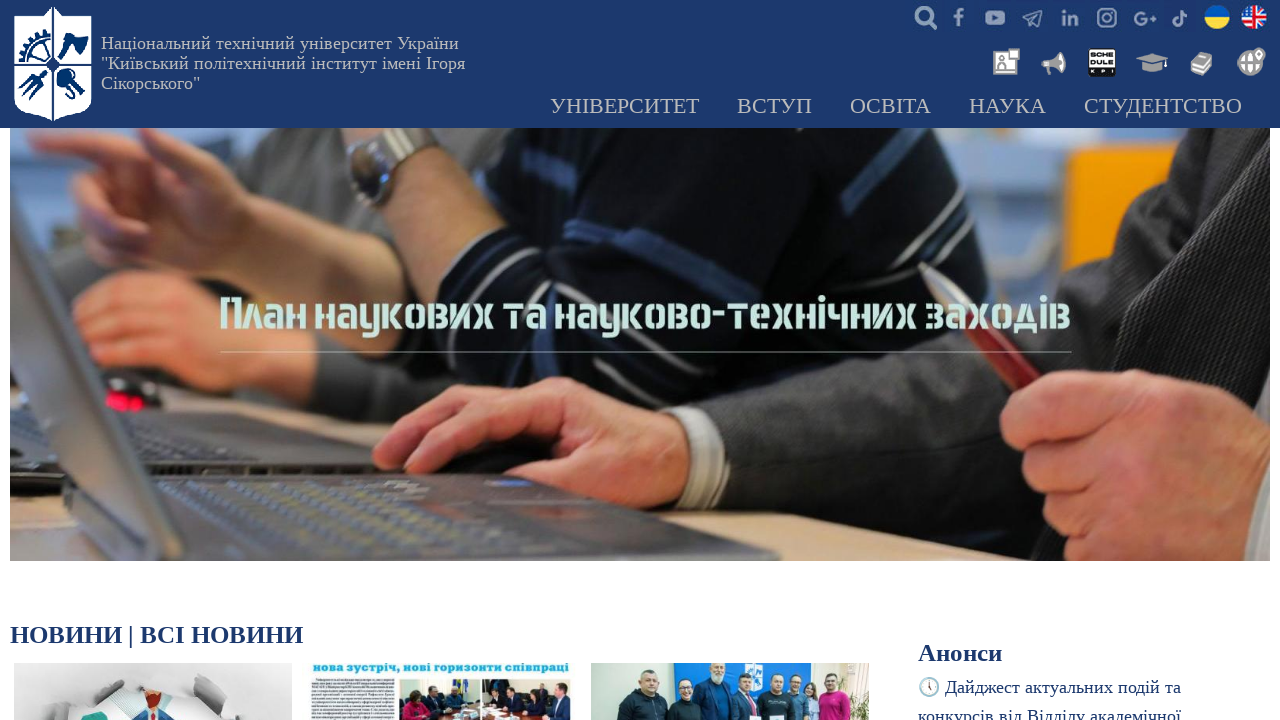

Set viewport to desktop size (1200x800)
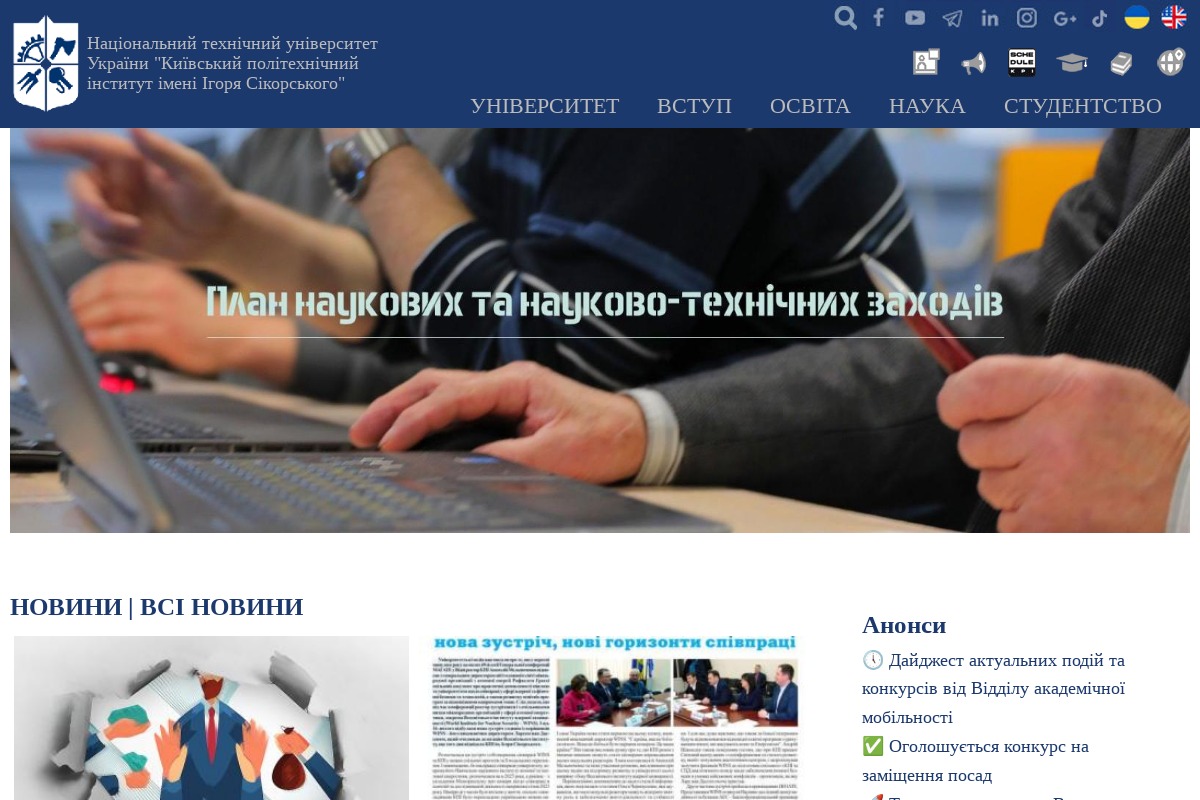

Header is visible on desktop view
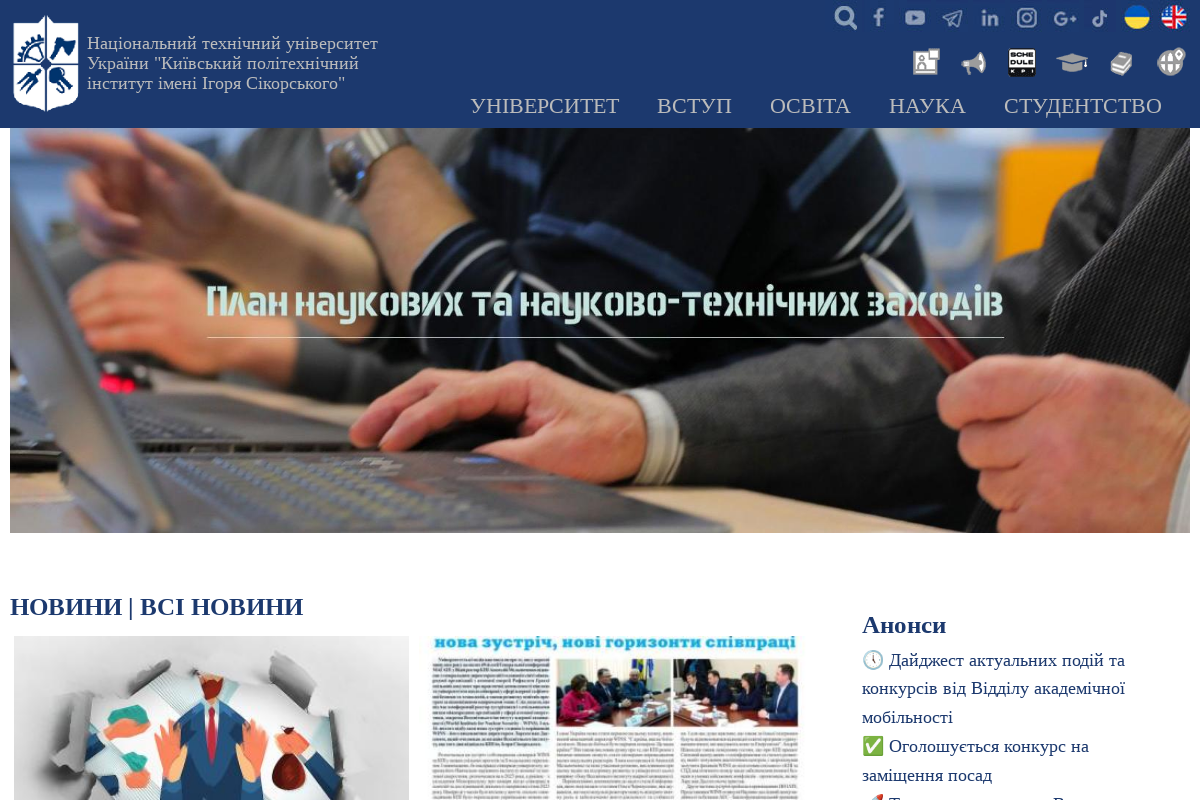

Set viewport to mobile size (375x667)
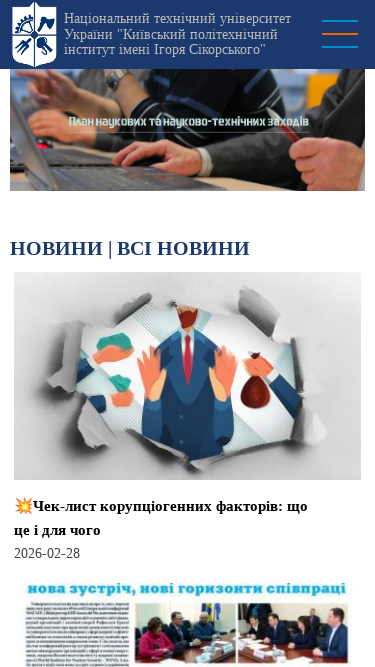

Header is visible on mobile view
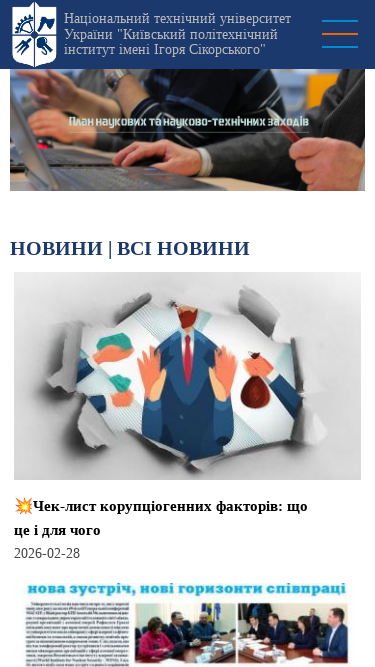

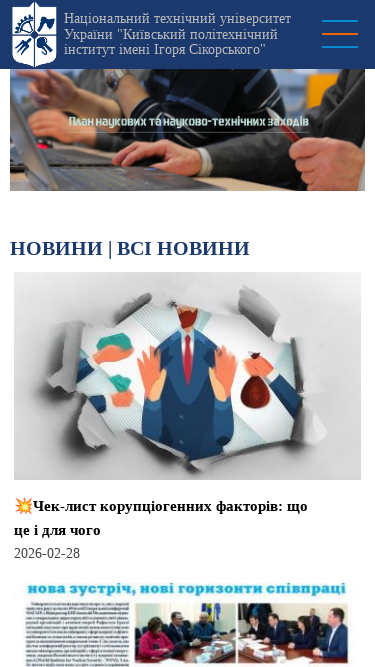